Tests alert/prompt functionality by clicking a button to trigger a prompt, entering text, and accepting the alert

Starting URL: https://omayo.blogspot.com/

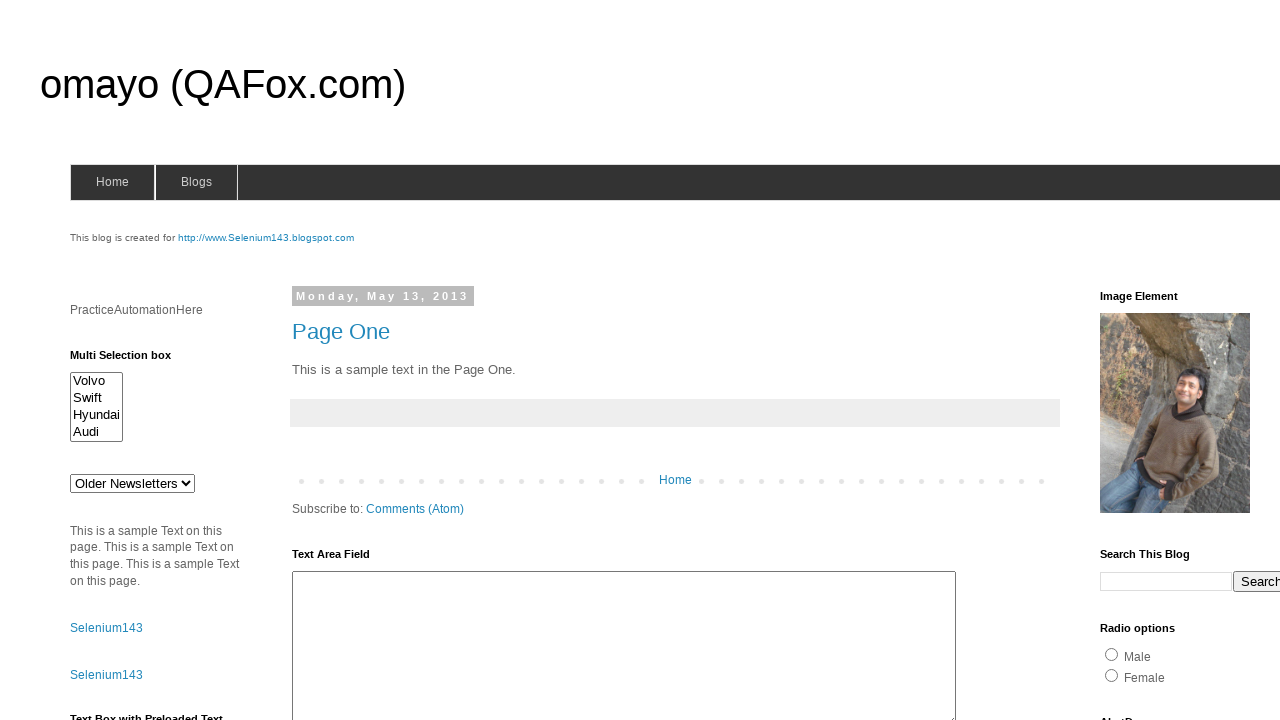

Waited for title element to be present
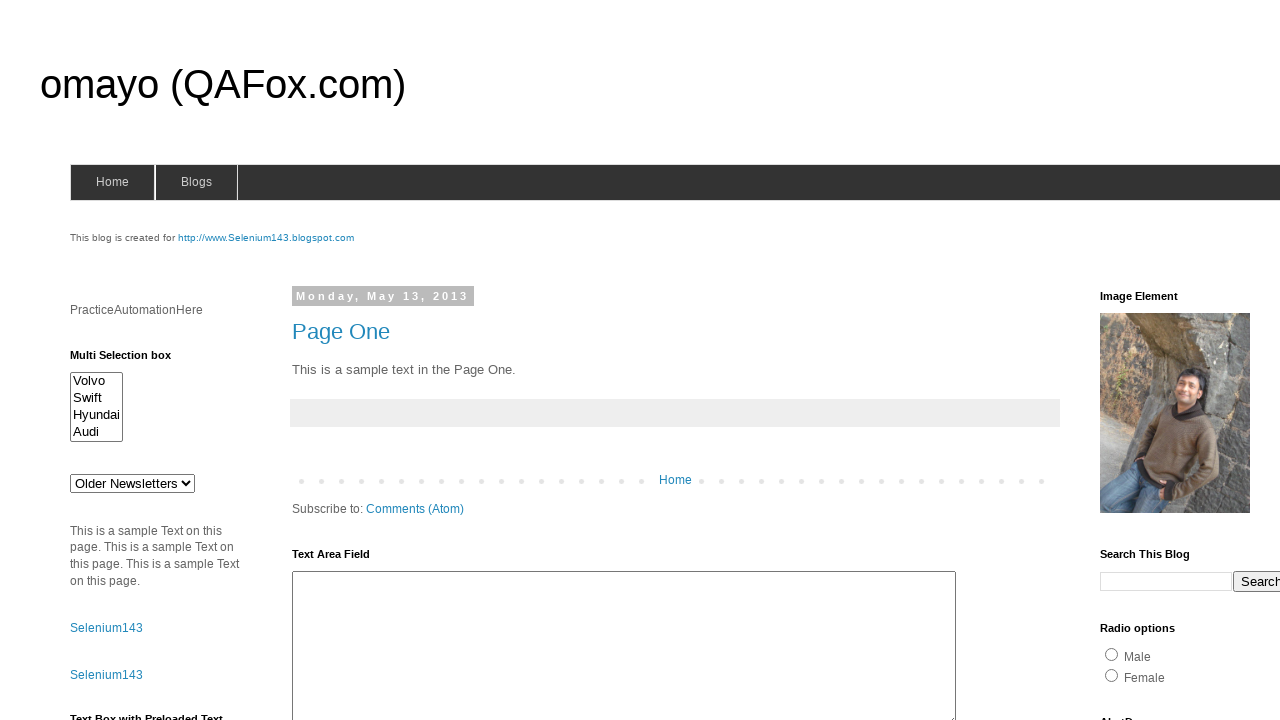

Clicked GetPrompt button to trigger alert at (1140, 361) on input[value='GetPrompt']
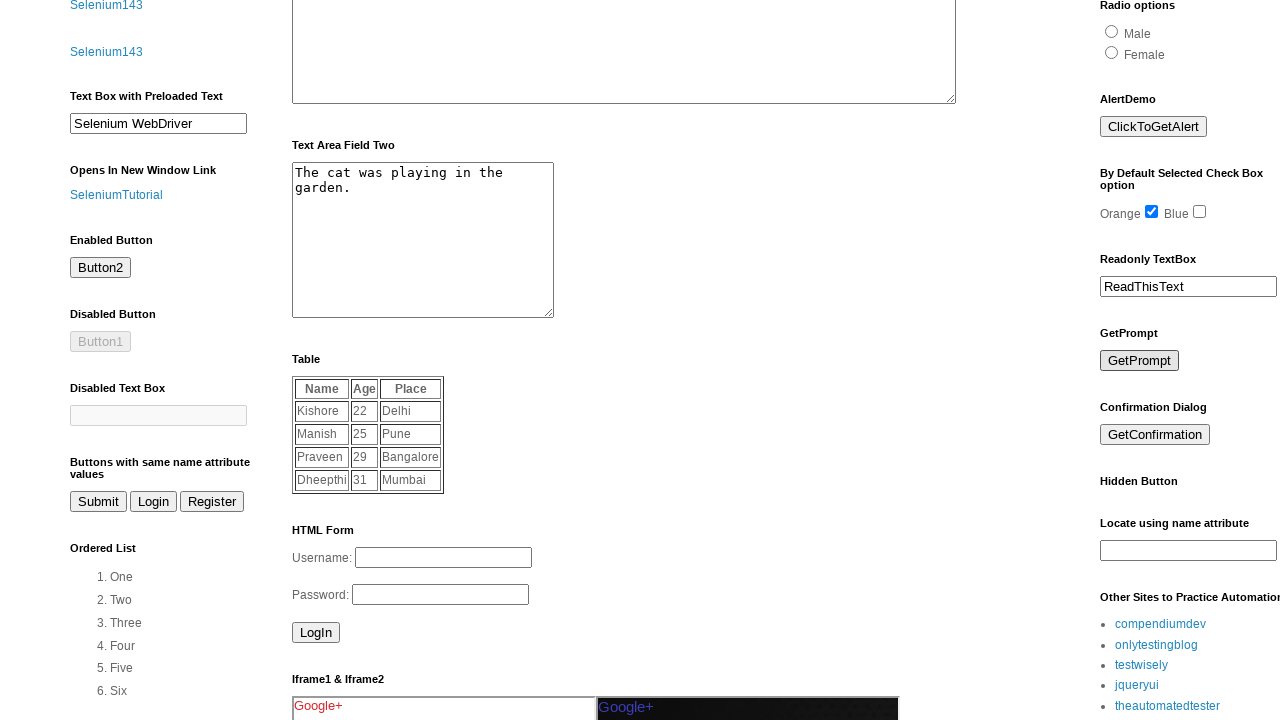

Registered dialog handler to accept prompts with 'Test Message'
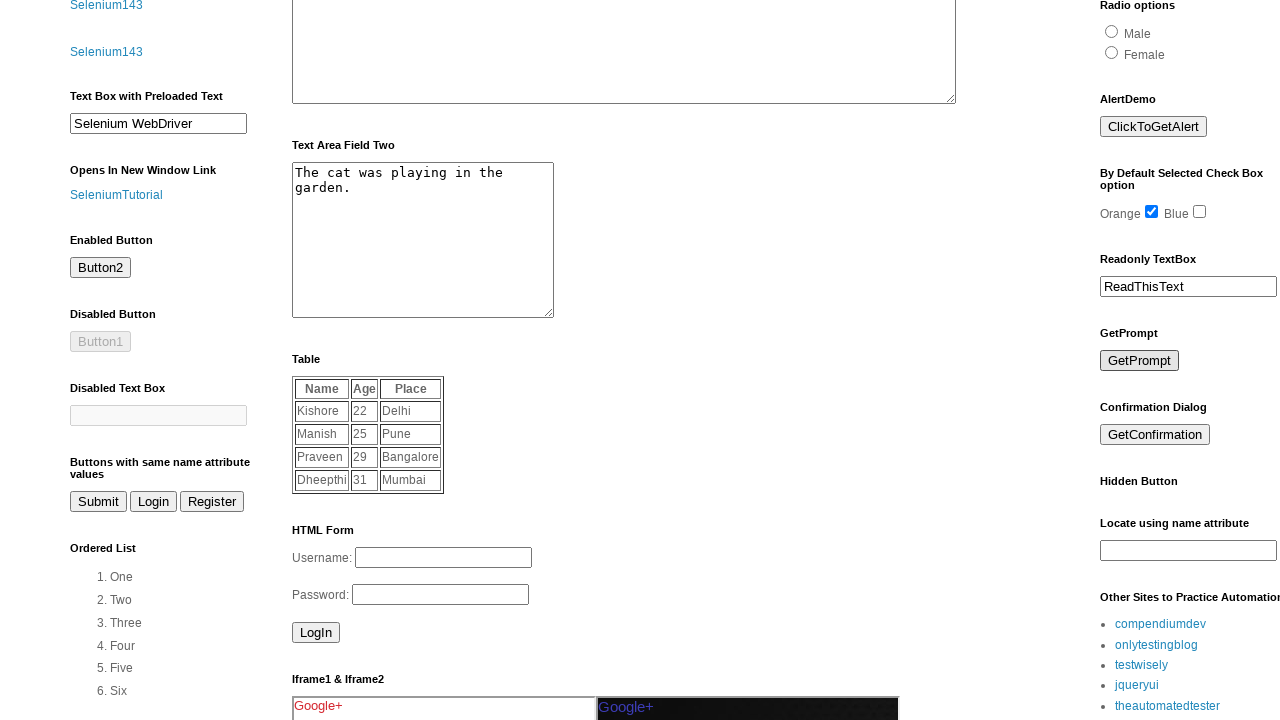

Registered one-time dialog handler for next prompt
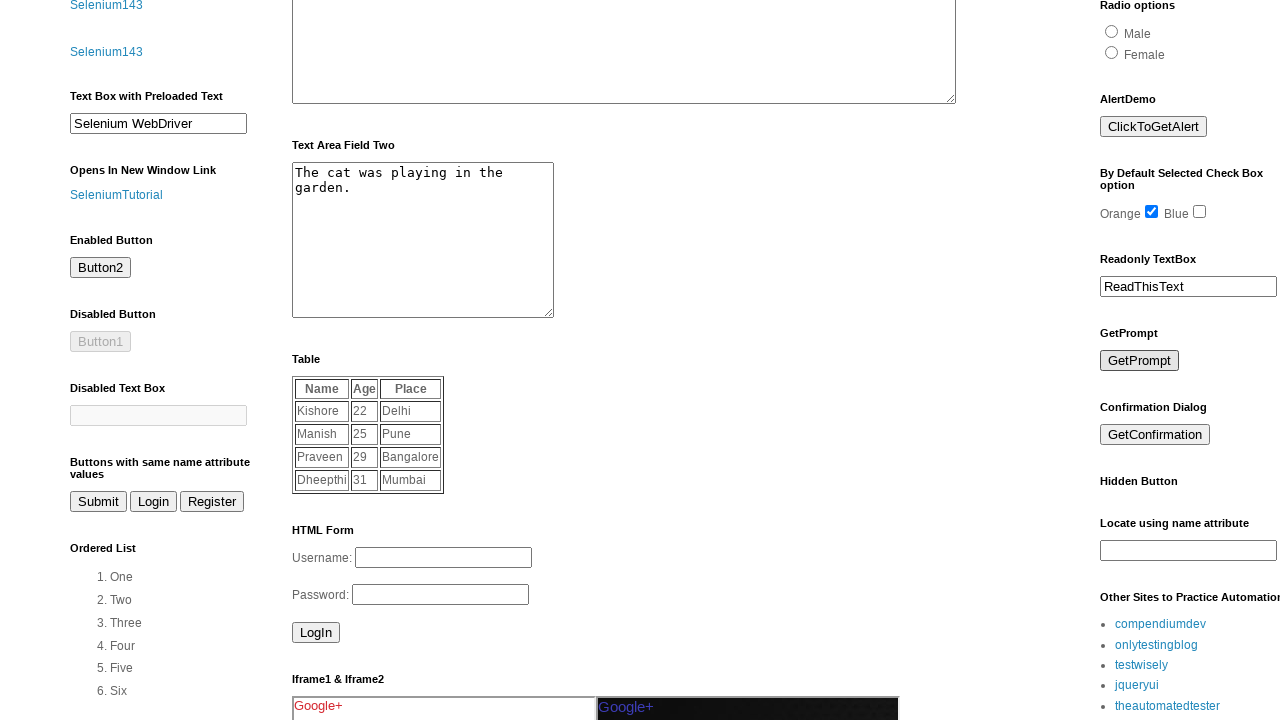

Clicked GetPrompt button again to trigger second alert at (1140, 361) on input[value='GetPrompt']
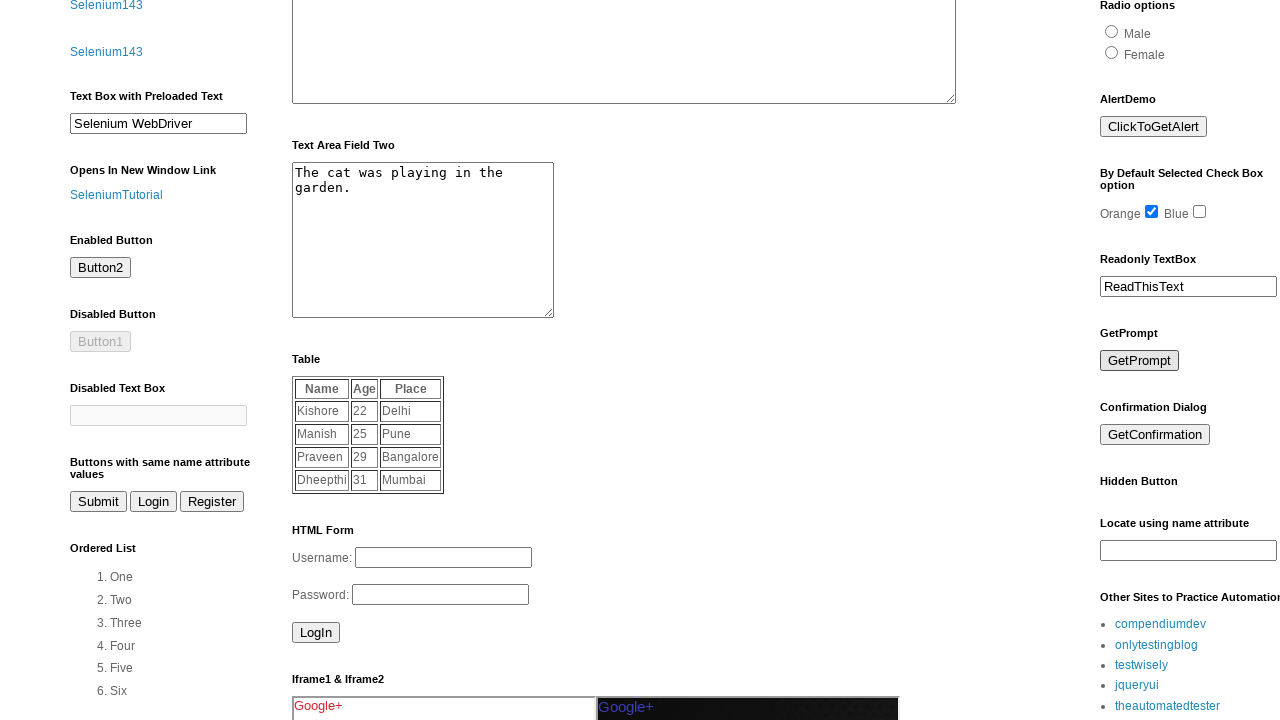

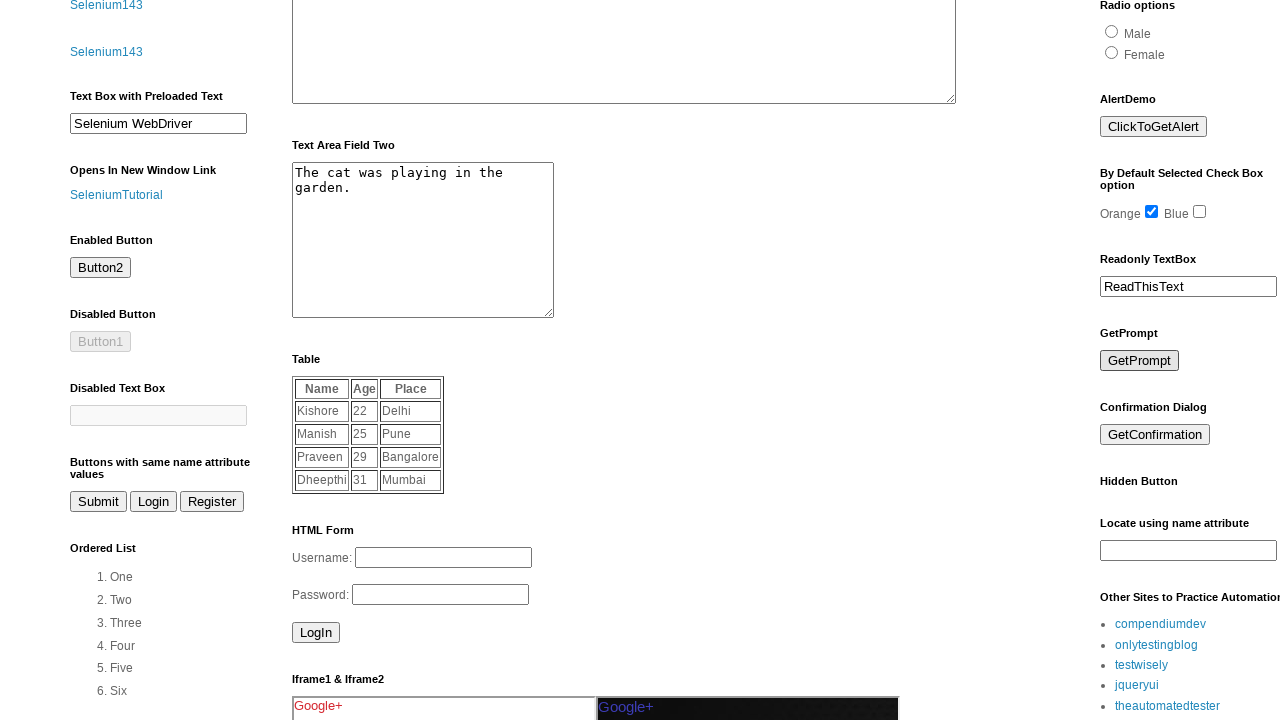